Tests that the OrangeHRM homepage loads correctly by verifying the page title

Starting URL: https://opensource-demo.orangehrmlive.com/

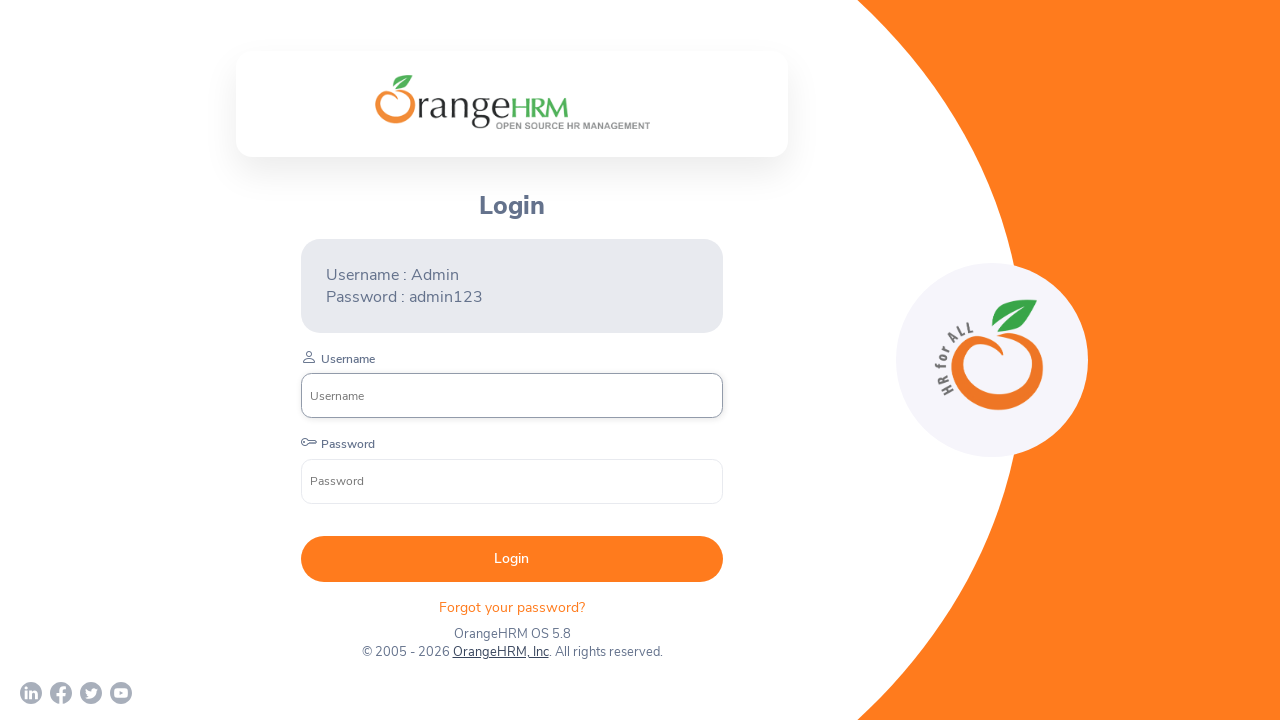

Waited for page to reach domcontentloaded state
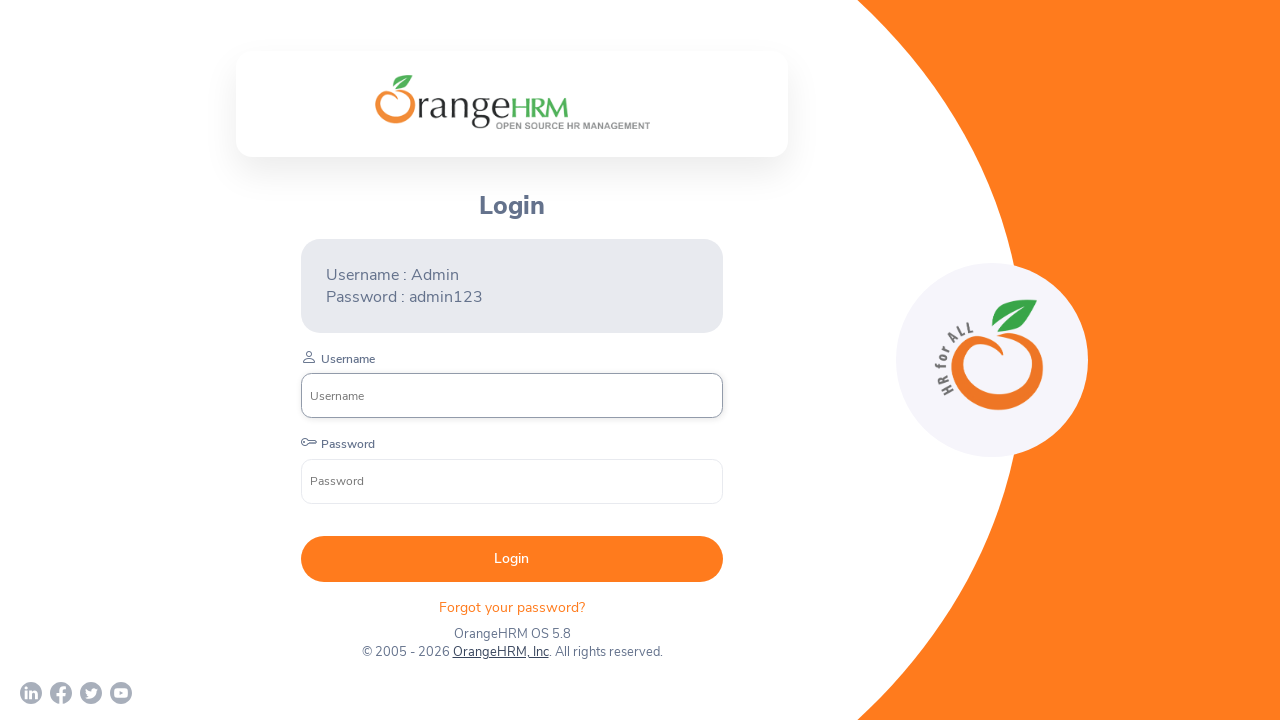

Verified page title is 'OrangeHRM'
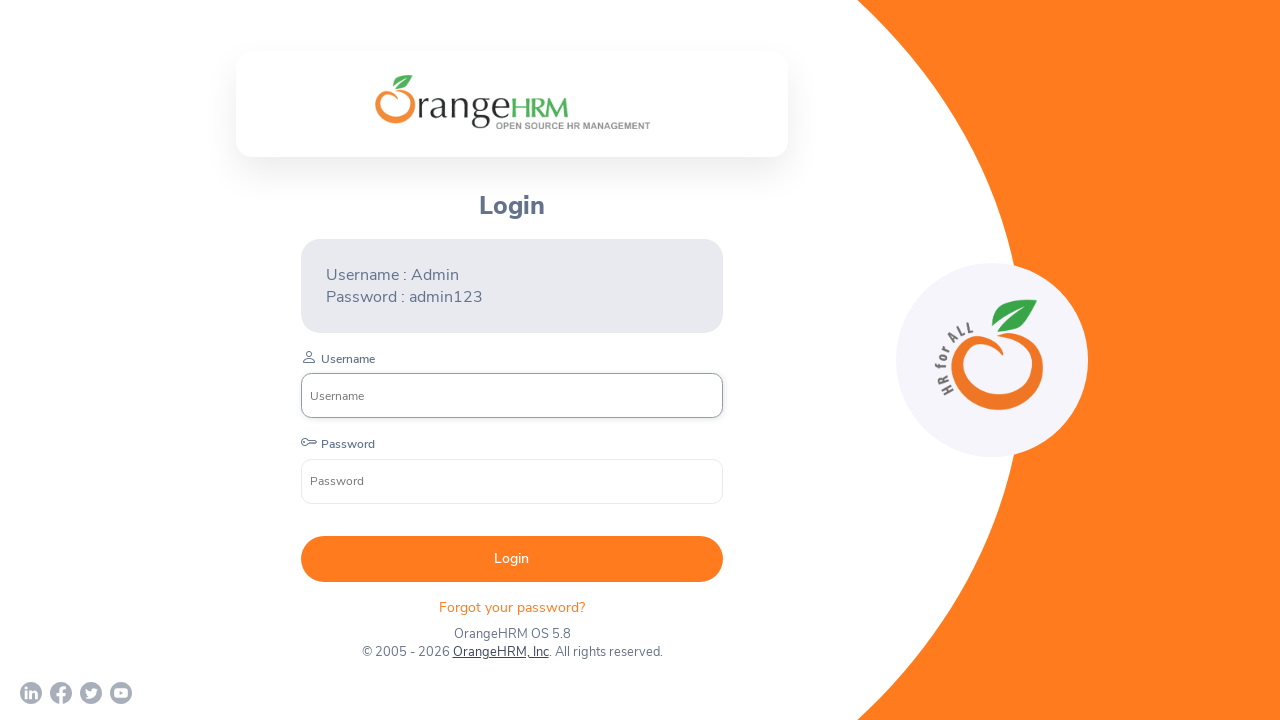

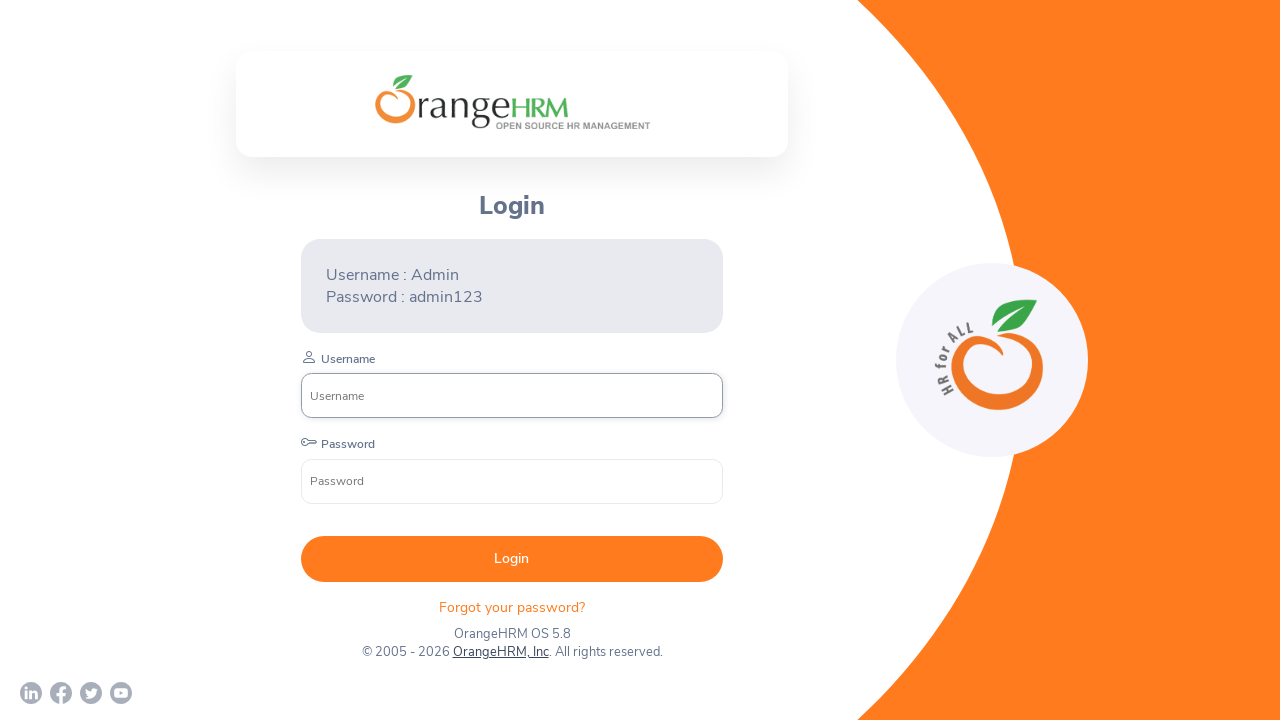